Tests unmarking todo items as complete by unchecking their checkboxes

Starting URL: https://demo.playwright.dev/todomvc

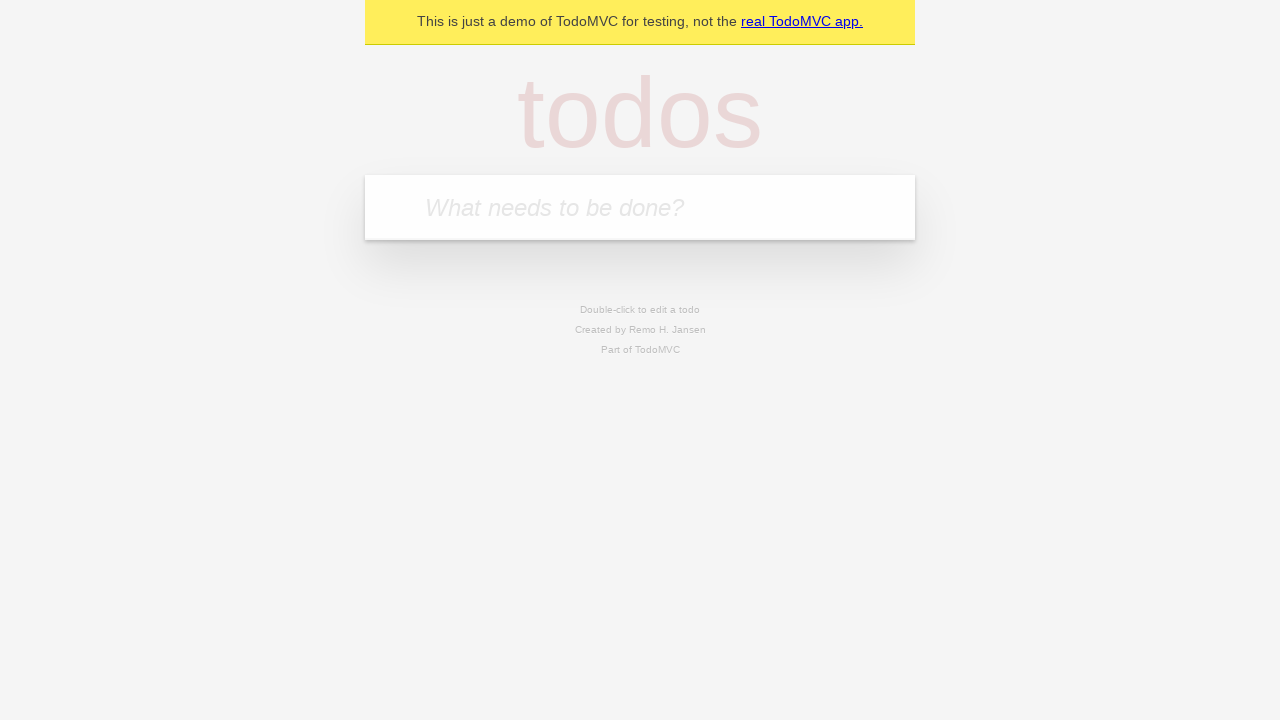

Filled todo input with 'buy some cheese' on internal:attr=[placeholder="What needs to be done?"i]
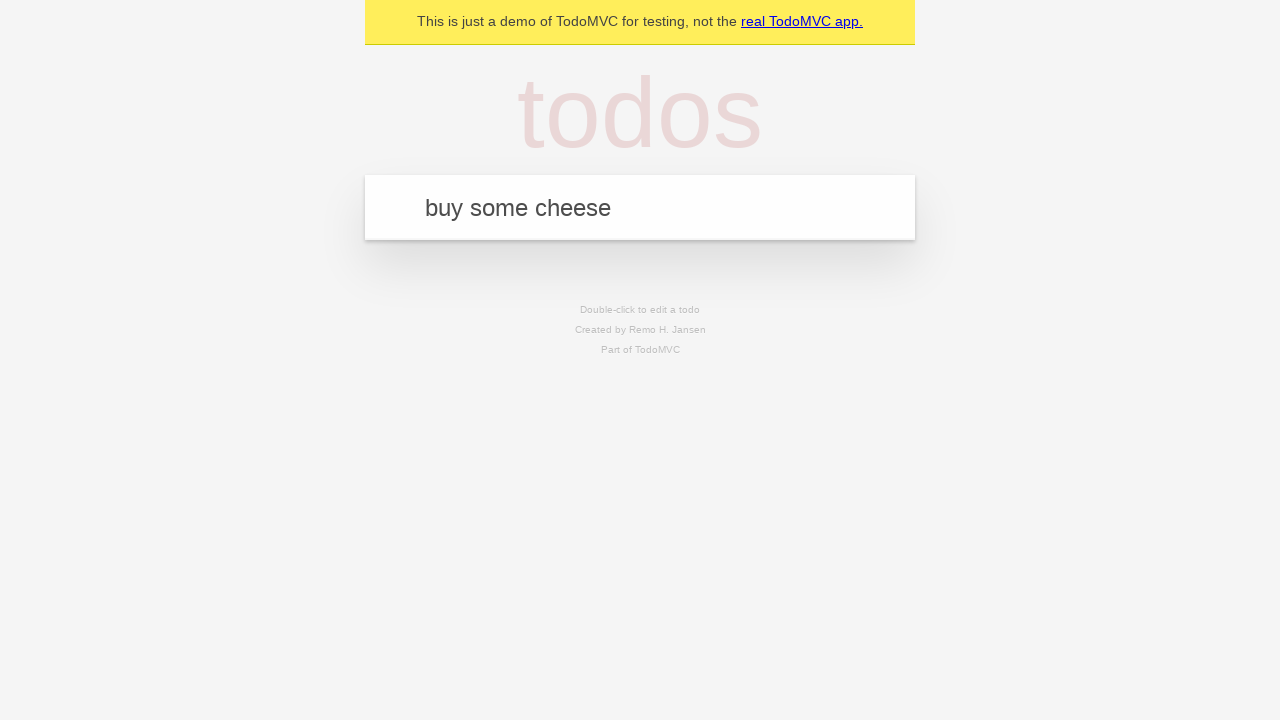

Pressed Enter to create first todo item on internal:attr=[placeholder="What needs to be done?"i]
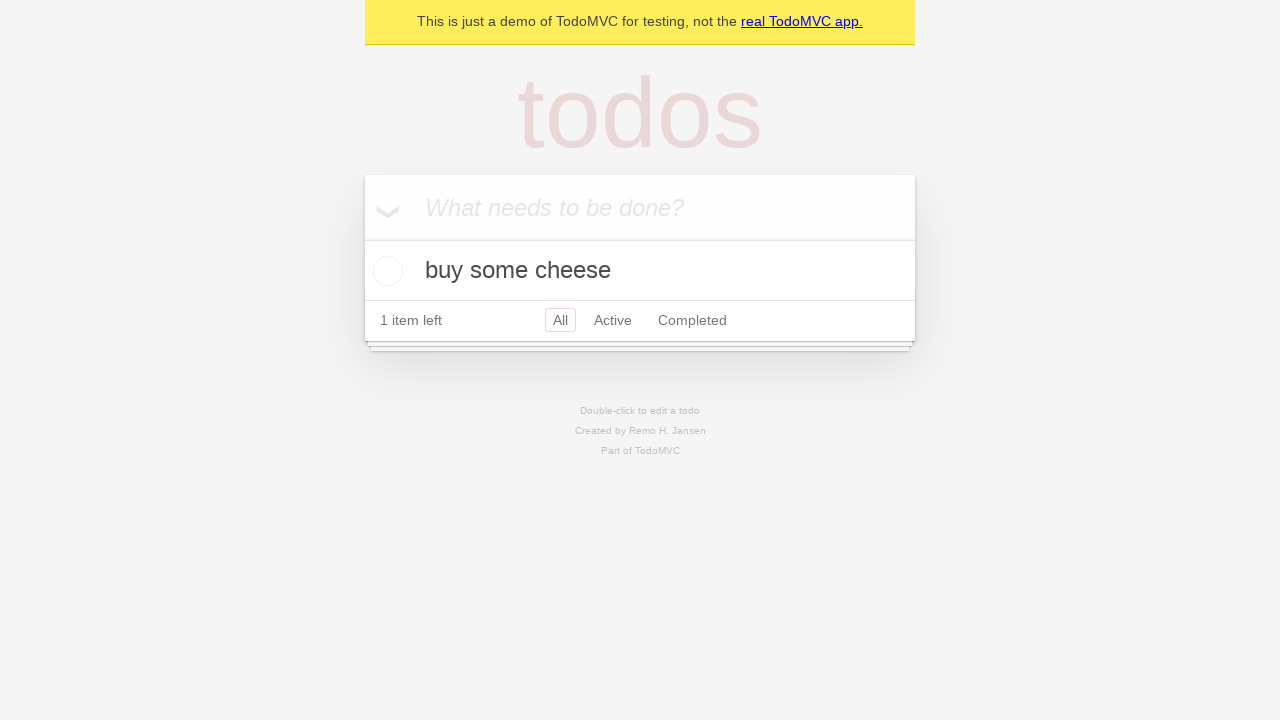

Filled todo input with 'feed the cat' on internal:attr=[placeholder="What needs to be done?"i]
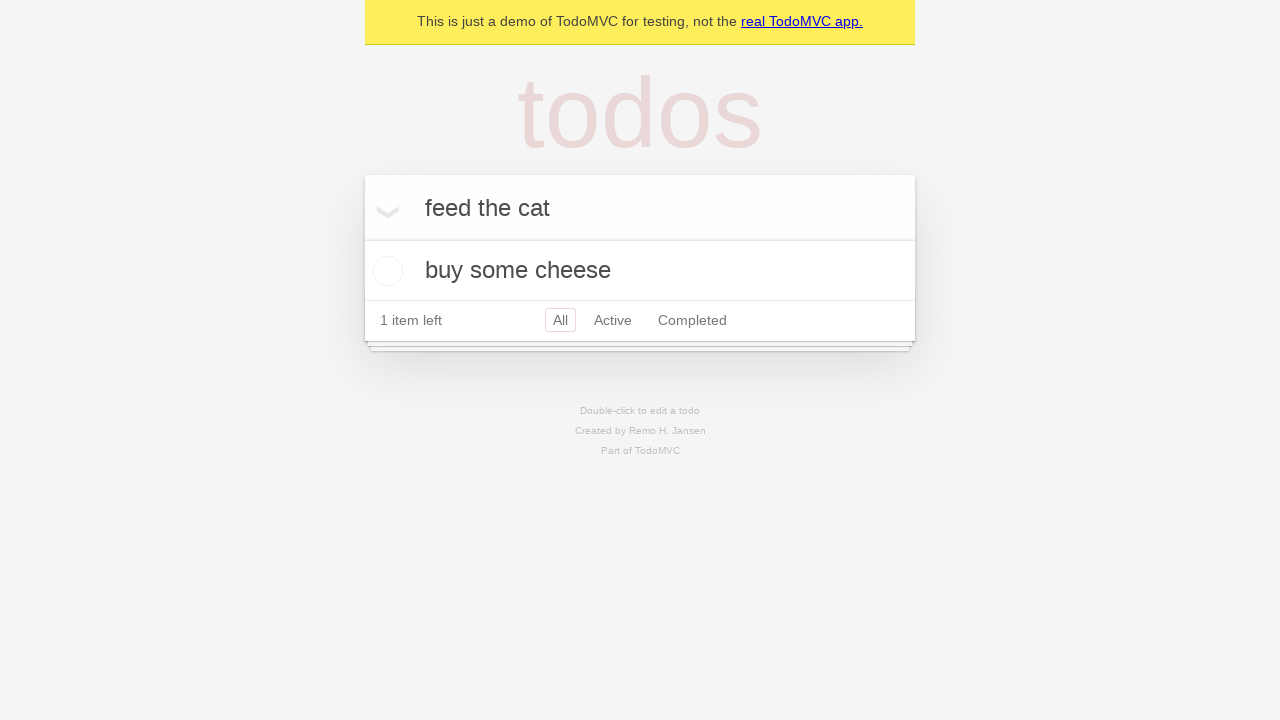

Pressed Enter to create second todo item on internal:attr=[placeholder="What needs to be done?"i]
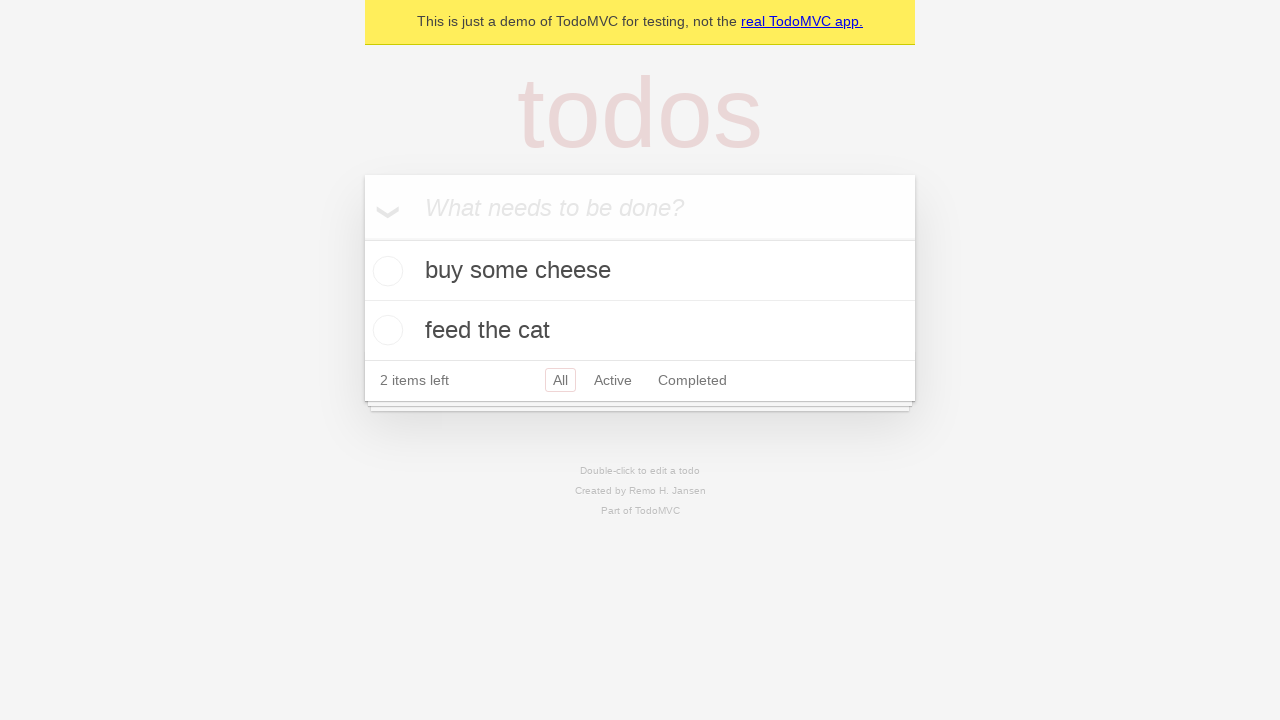

Waited for both todo items to be present in the DOM
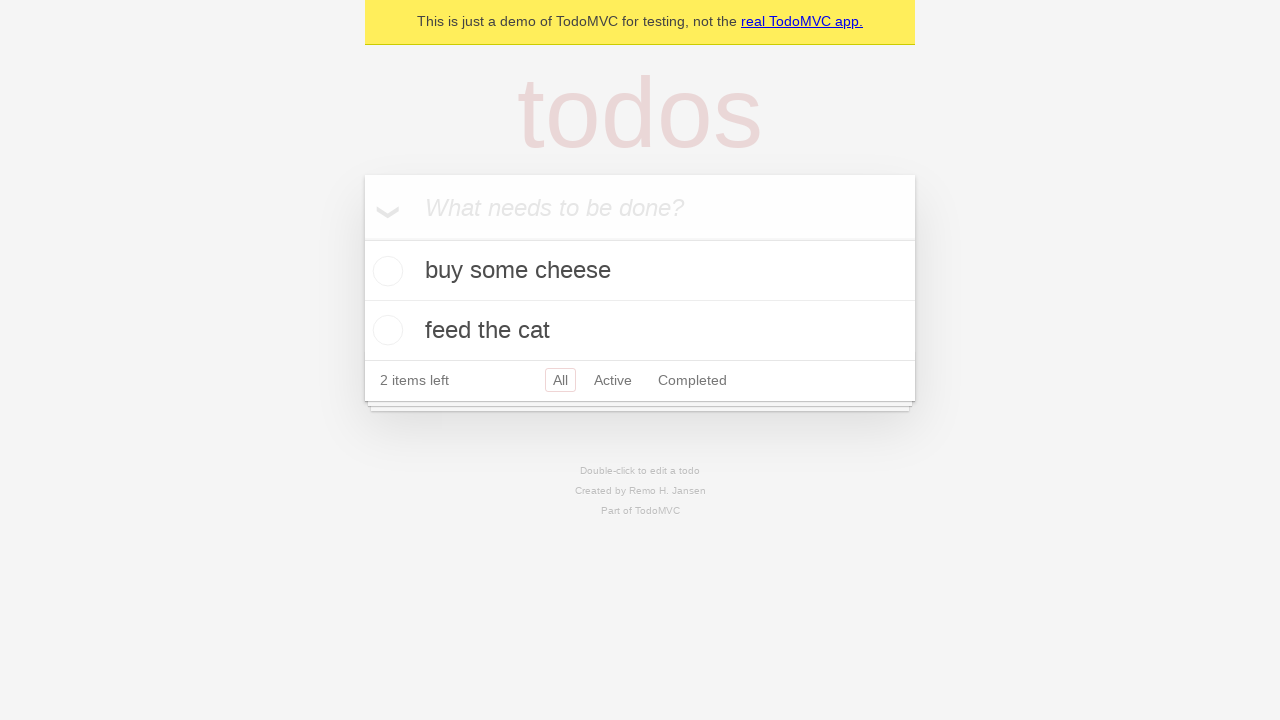

Located the first todo item
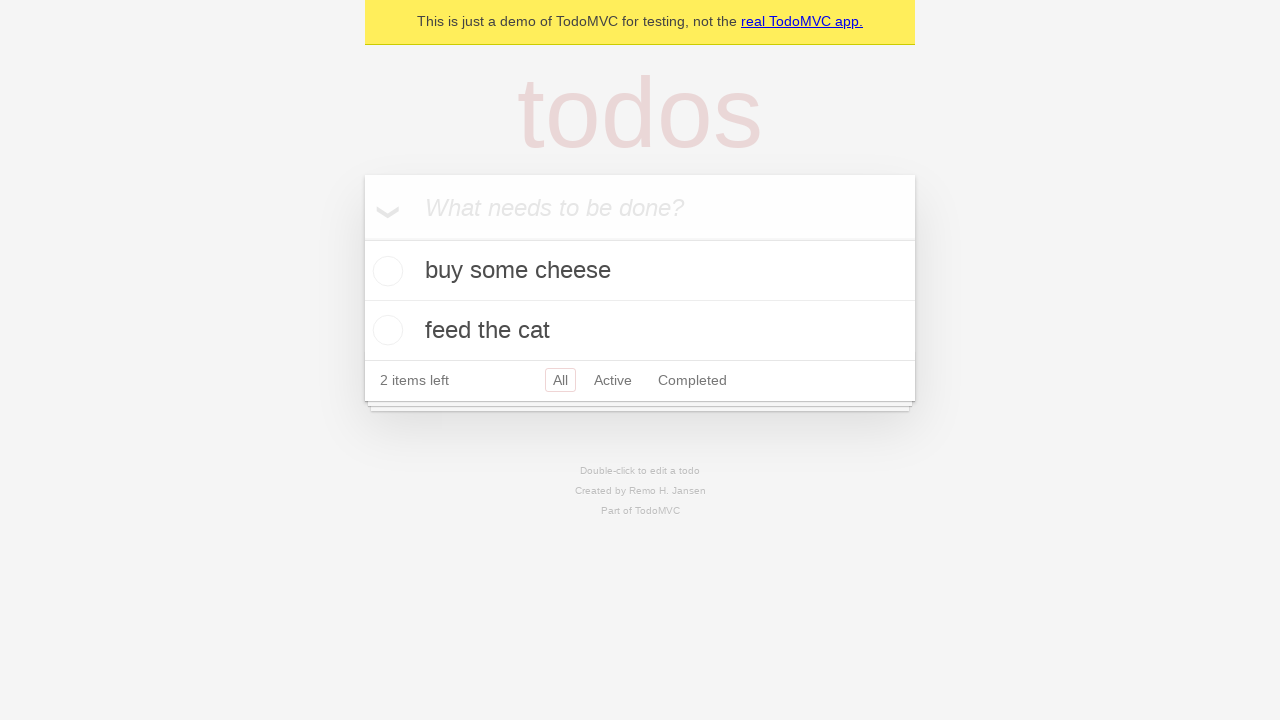

Checked the first todo item's checkbox to mark it complete at (385, 271) on internal:testid=[data-testid="todo-item"s] >> nth=0 >> internal:role=checkbox
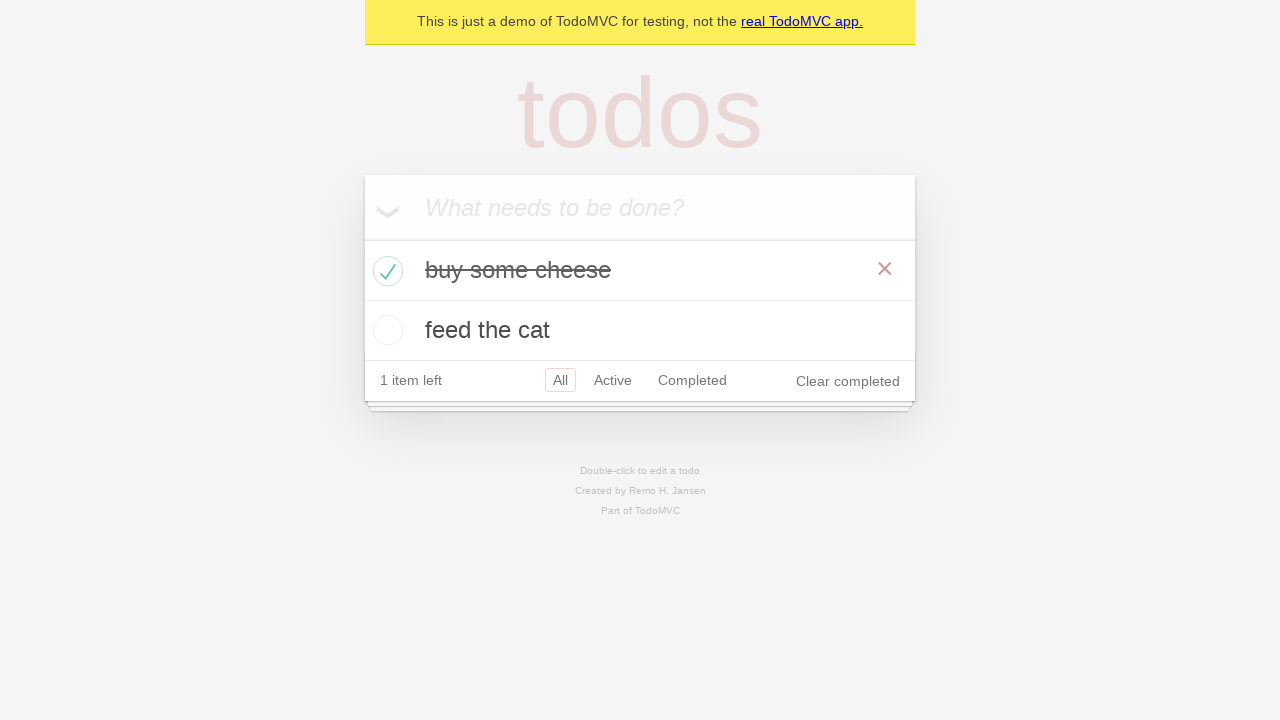

Unchecked the first todo item's checkbox to mark it incomplete at (385, 271) on internal:testid=[data-testid="todo-item"s] >> nth=0 >> internal:role=checkbox
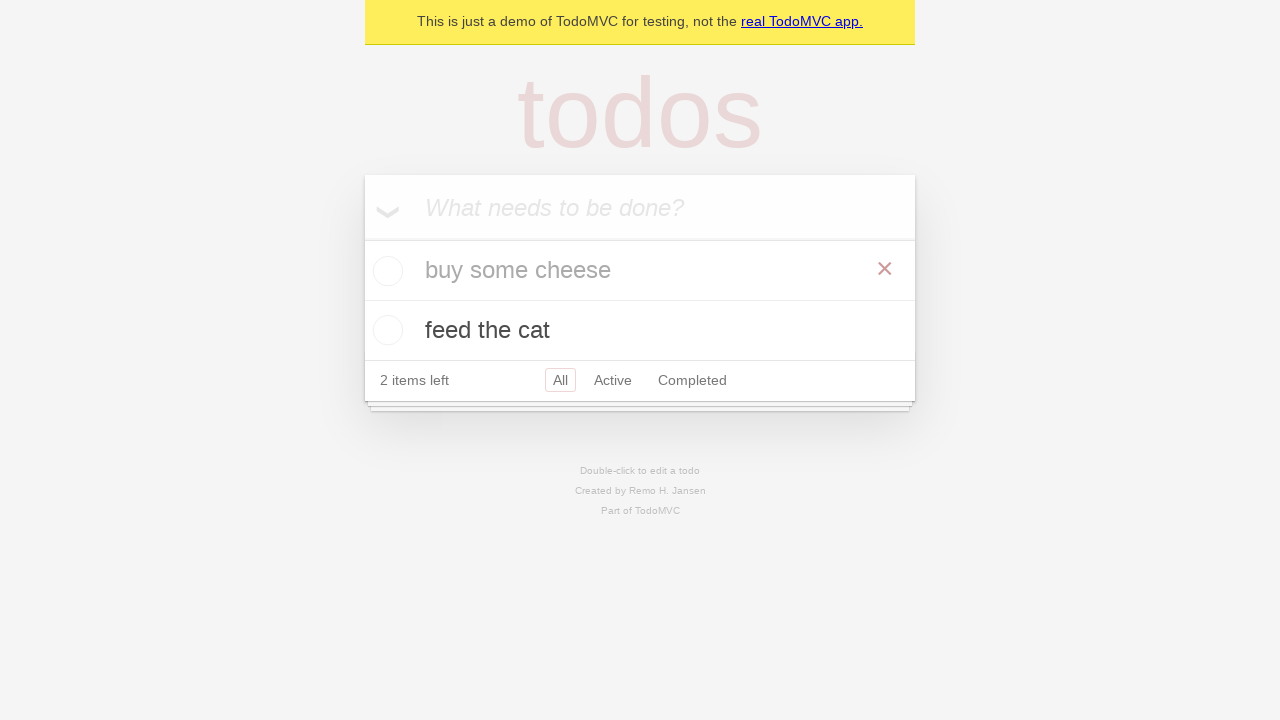

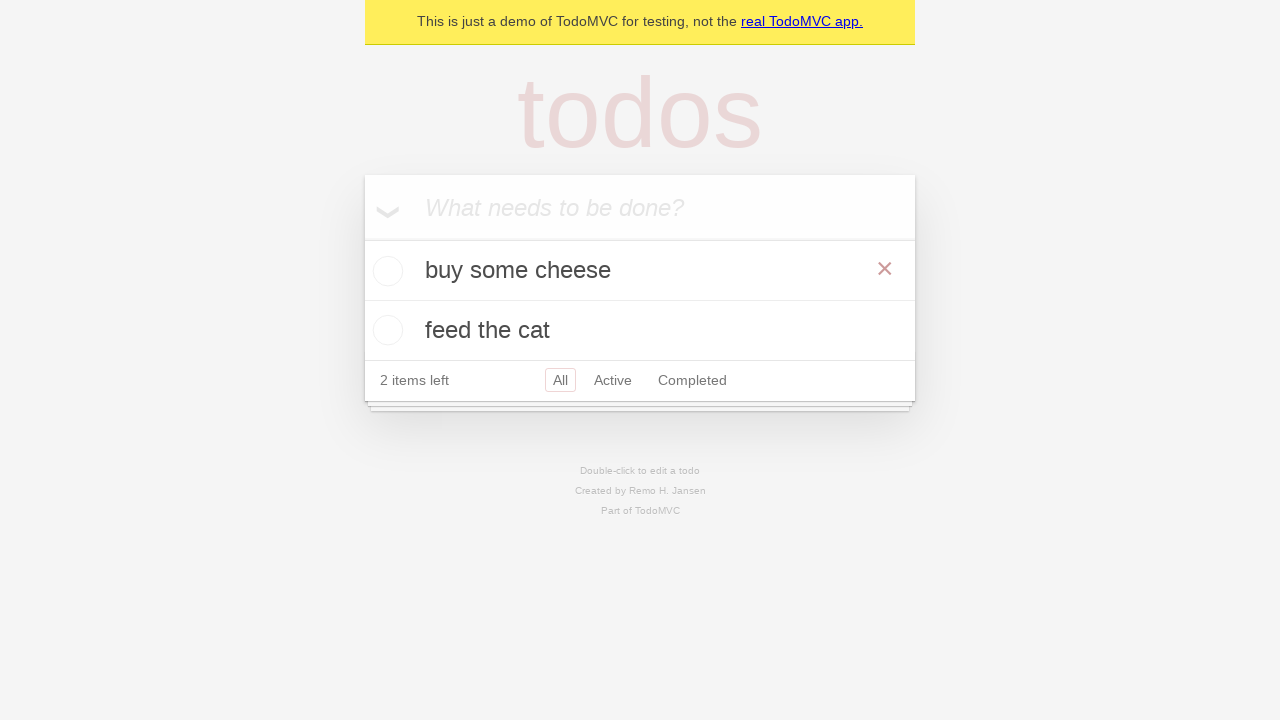